Navigates to the Modern Tester CSS Diner practice page

Starting URL: https://seleniumui.moderntester.pl/css-diner-develop/index.html

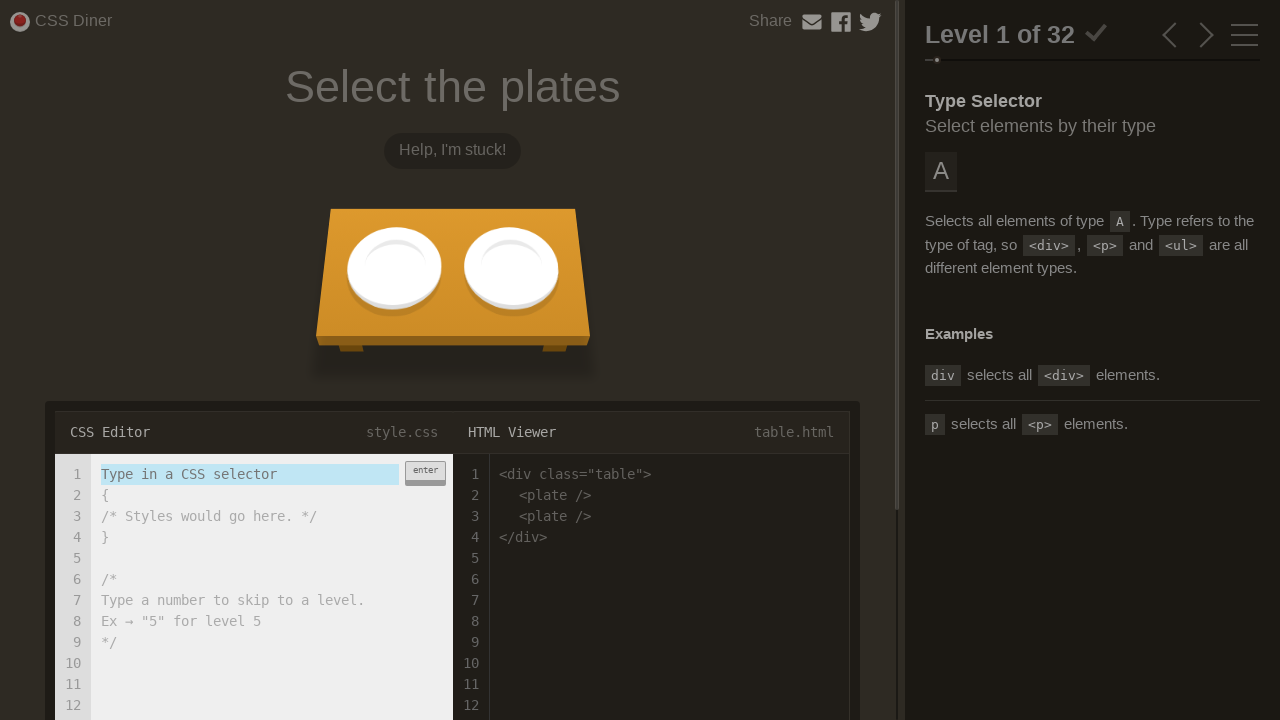

Waited for DOM content loaded on Modern Tester CSS Diner page
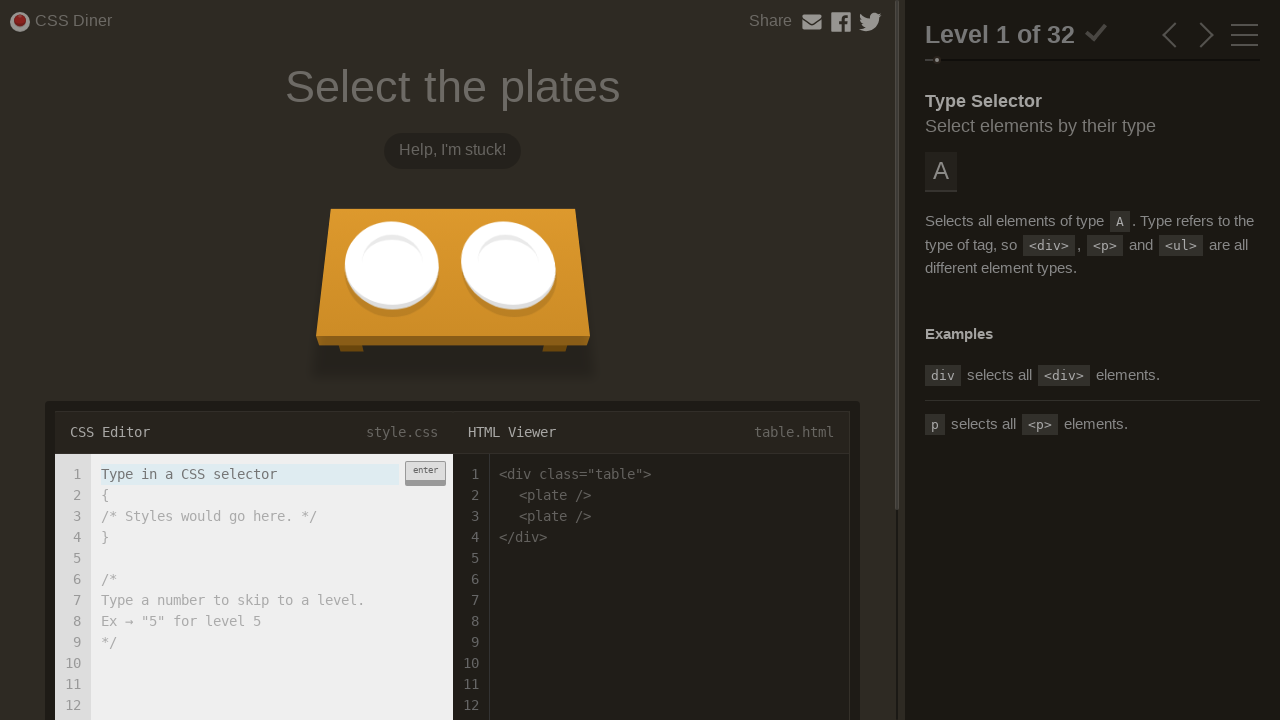

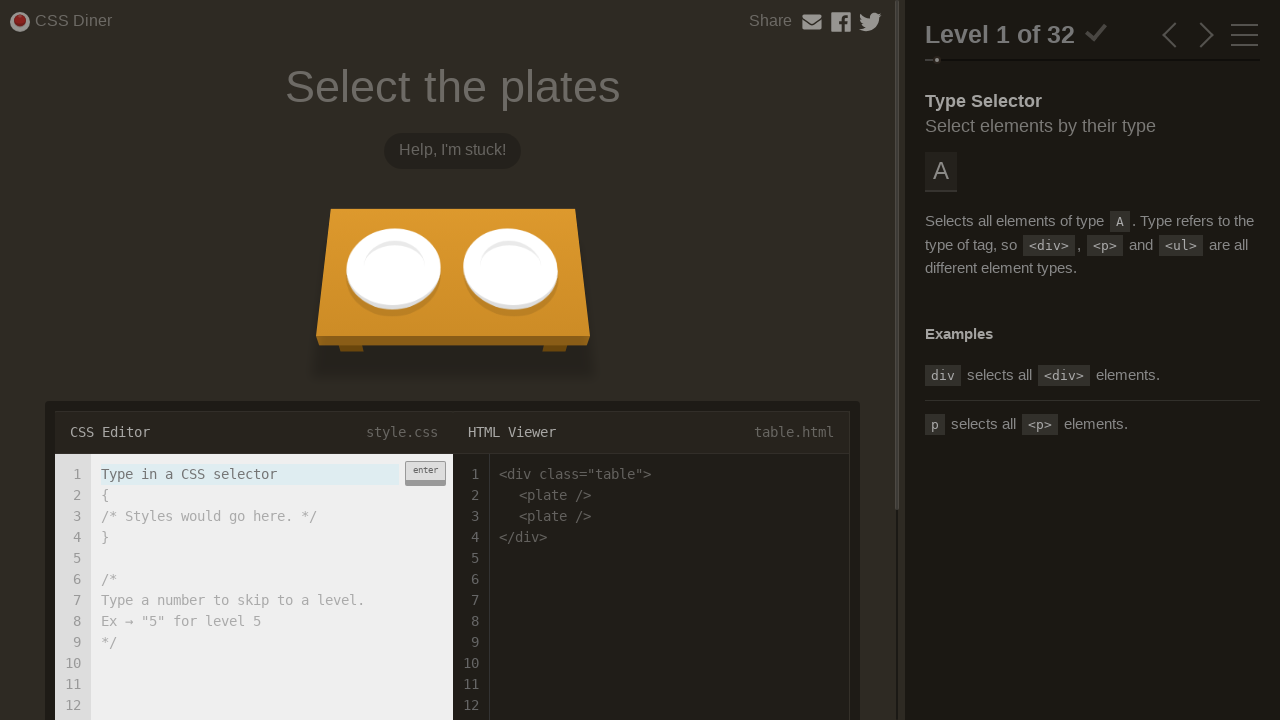